Navigates to a dropdown menu page and verifies the number of options available in the select menu

Starting URL: https://demoqa.com/select-menu

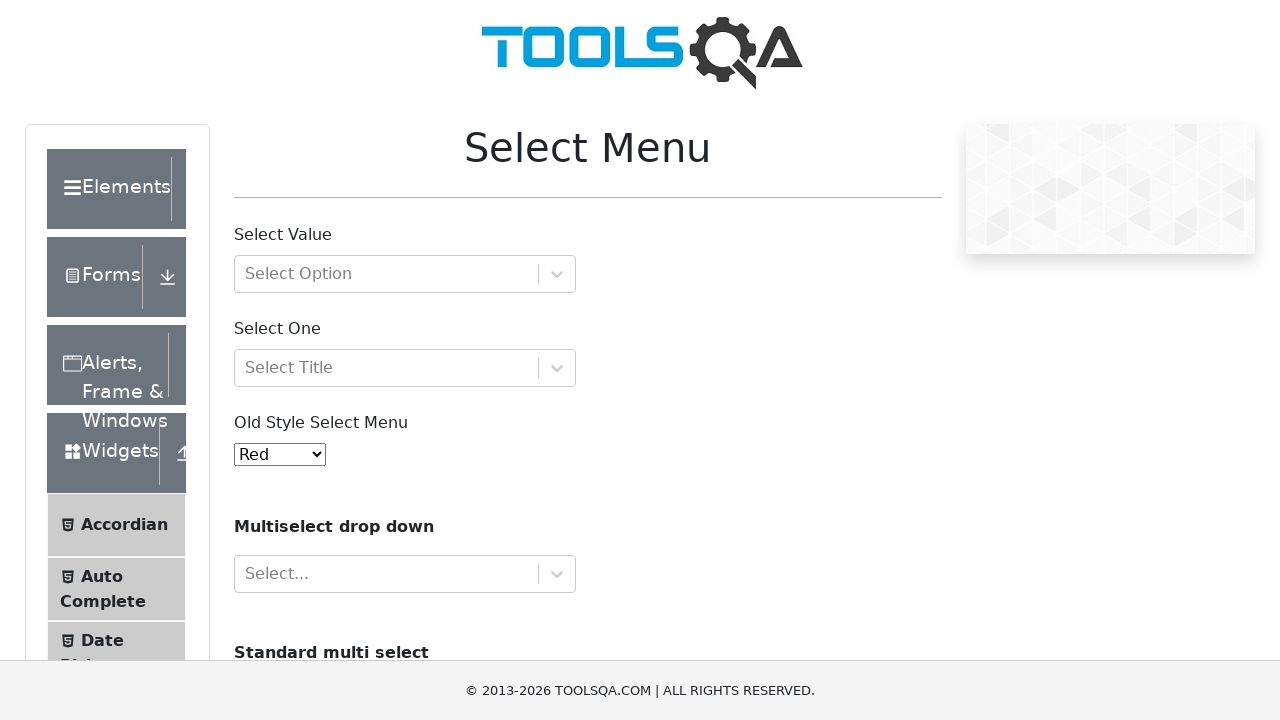

Navigated to dropdown menu page at https://demoqa.com/select-menu
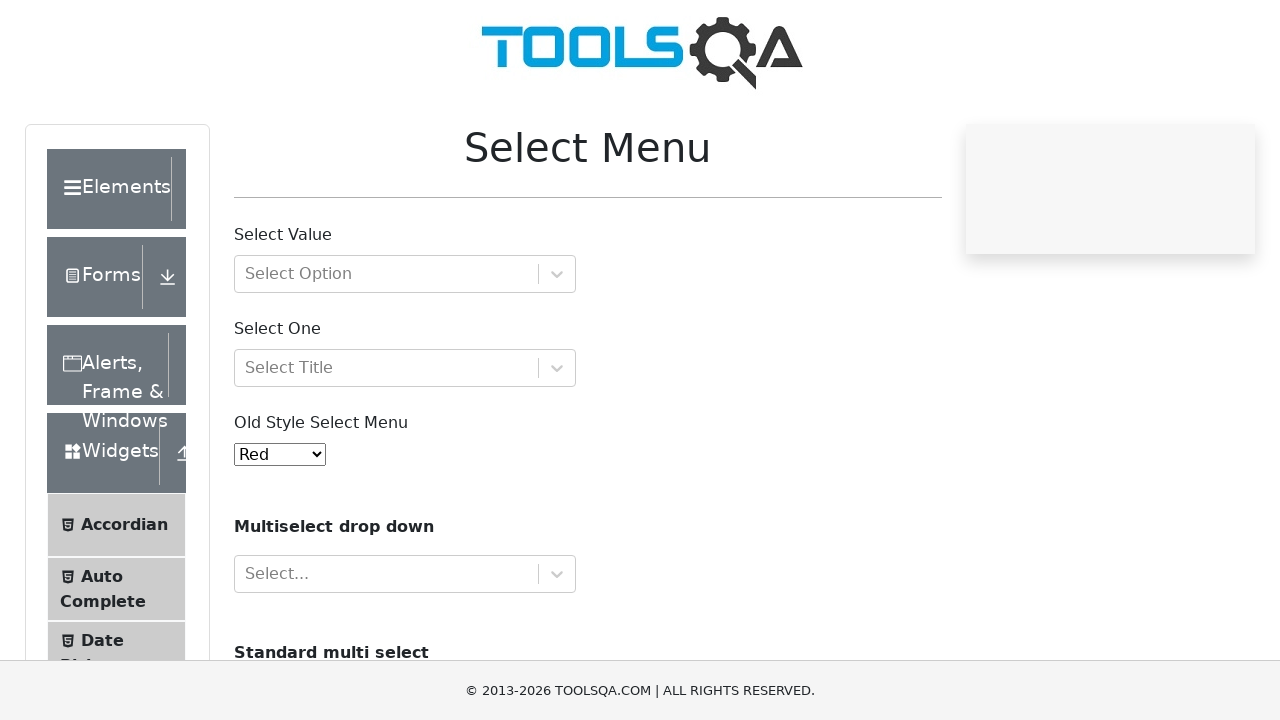

Located dropdown menu element with id 'oldSelectMenu'
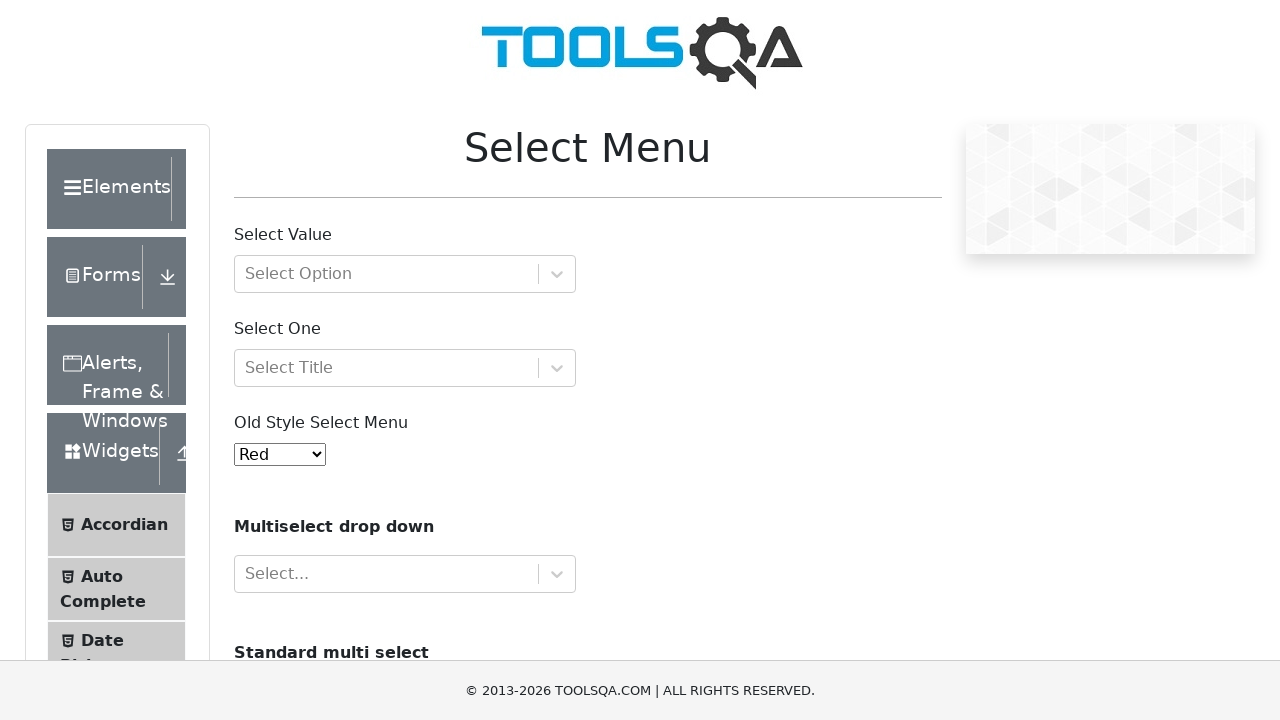

Retrieved all option elements from the dropdown menu
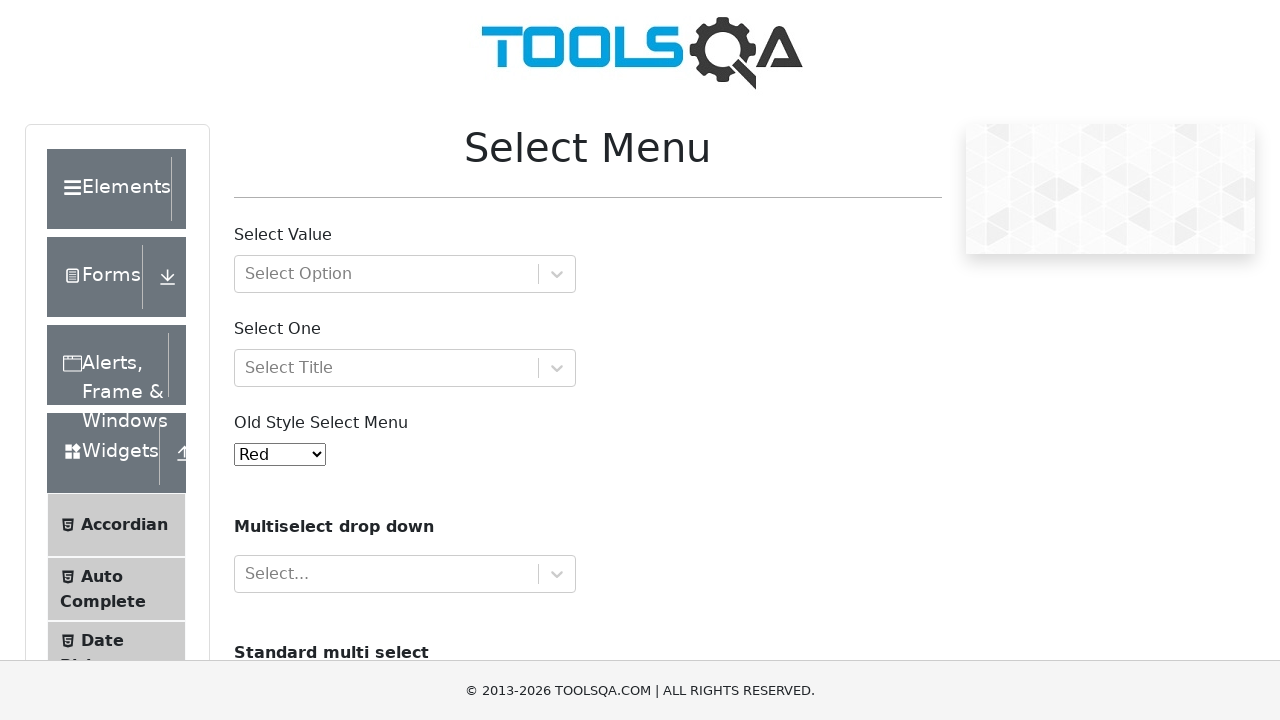

Verified that dropdown menu contains exactly 11 options
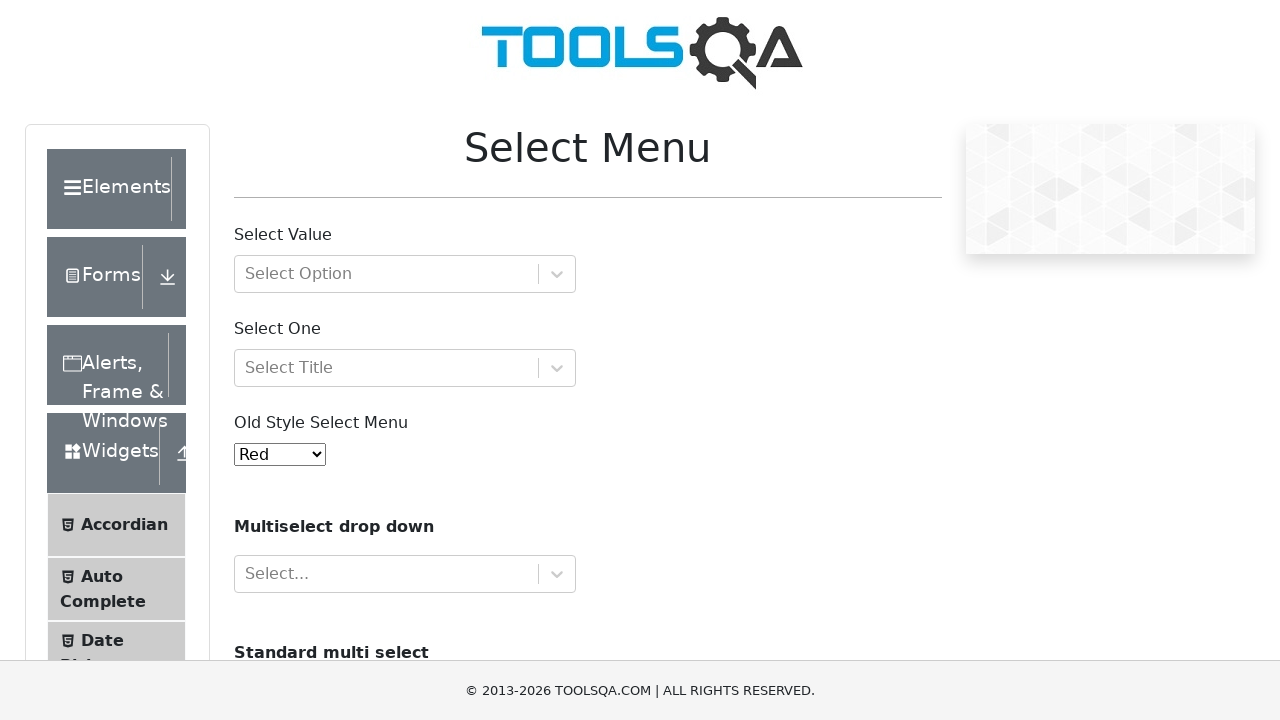

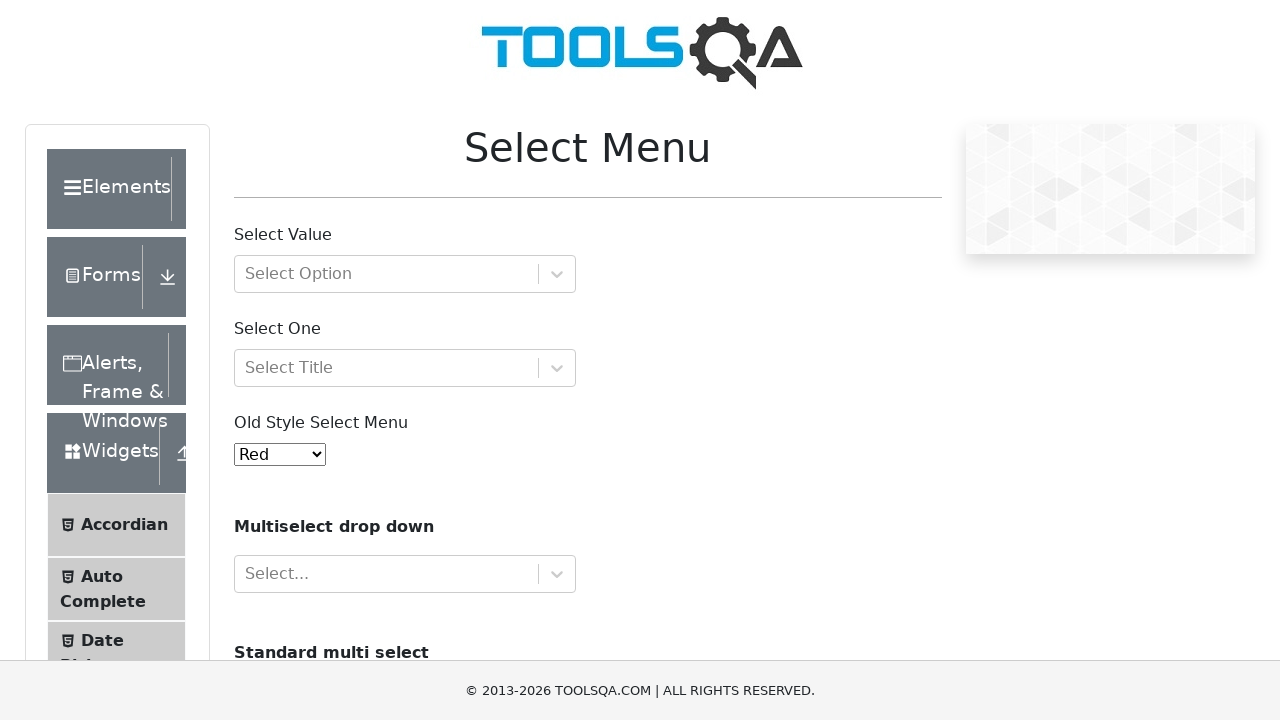